Tests a password generator tool by entering a master password and site name, clicking generate, and verifying a password is produced

Starting URL: http://angel.net/~nic/passwd.current.html

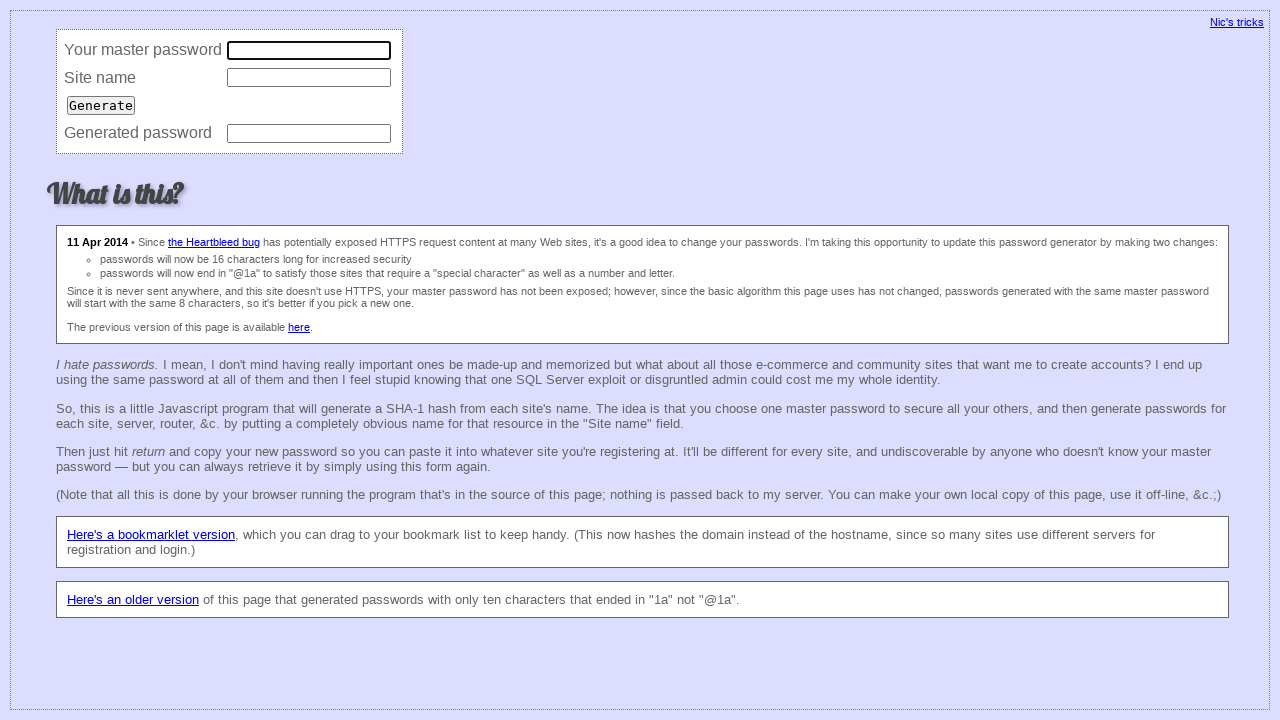

Filled master password field with 'secretmaster456' on //input
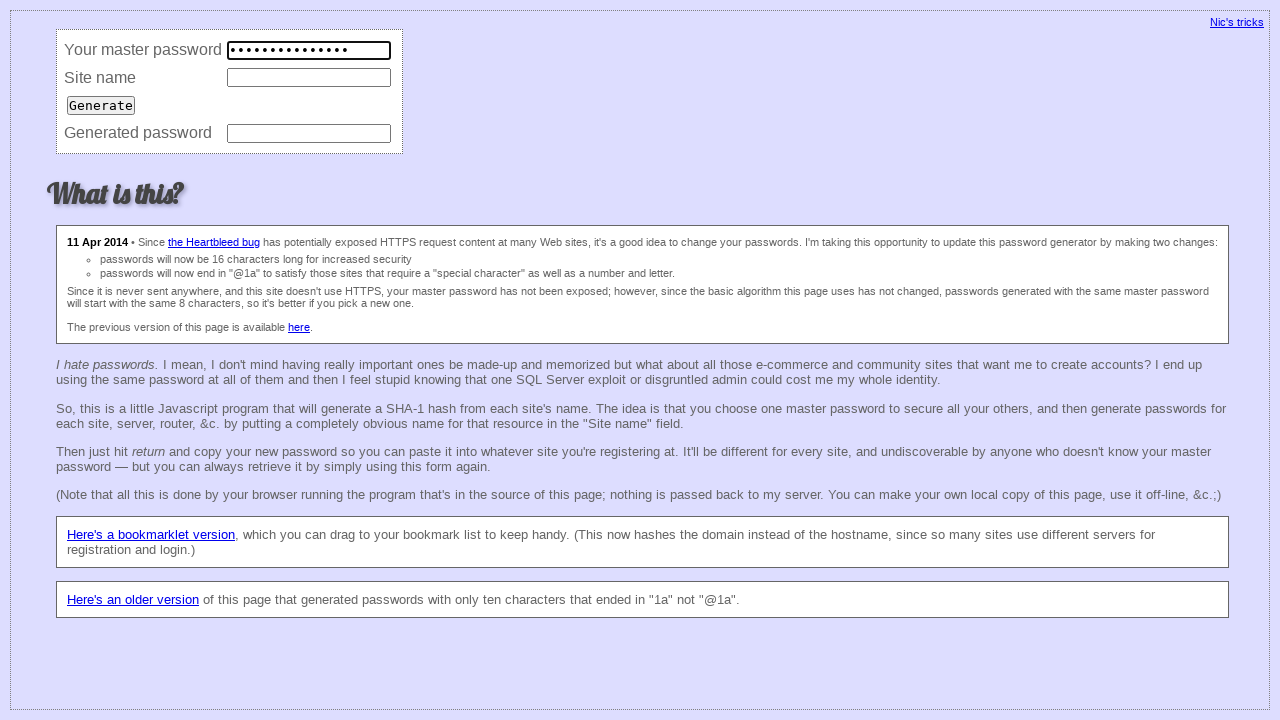

Filled master password input field via XPath on xpath=/html/body/form/table/tbody/tr[1]/td[2]/input
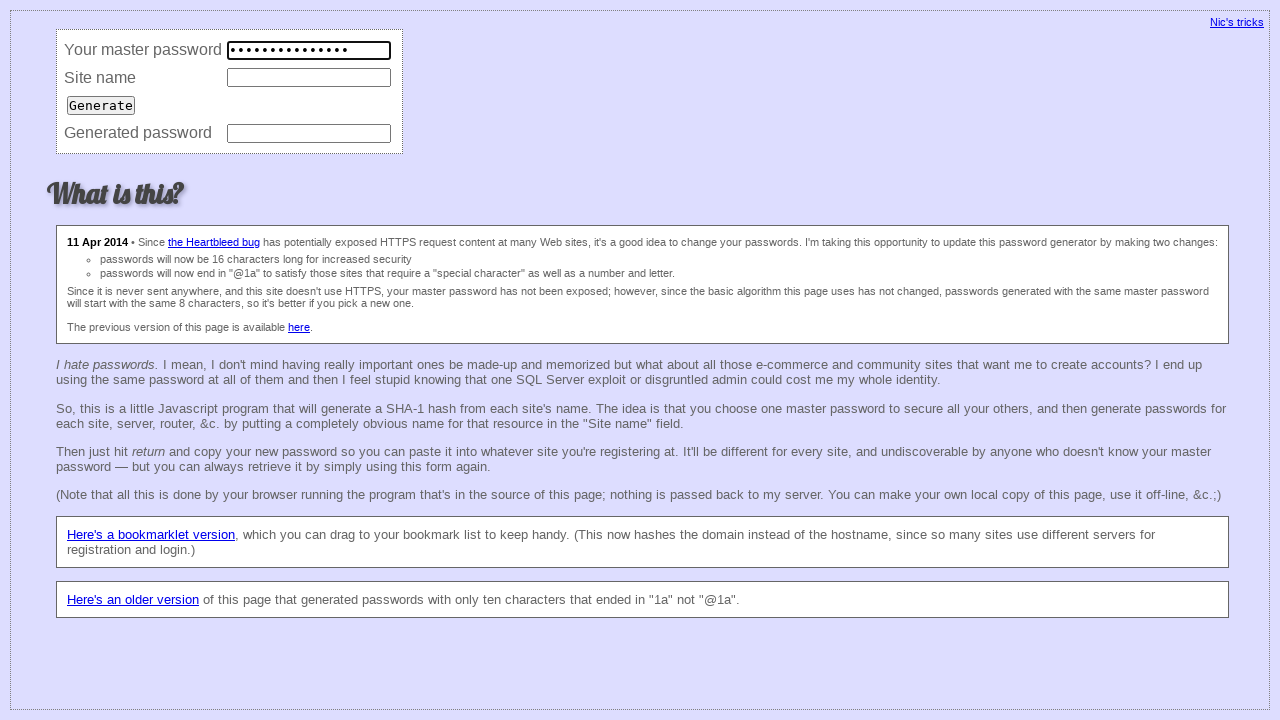

Filled site name field with 'MyTestSite' on xpath=/html/body/form/table/tbody/tr[2]/td[2]/input
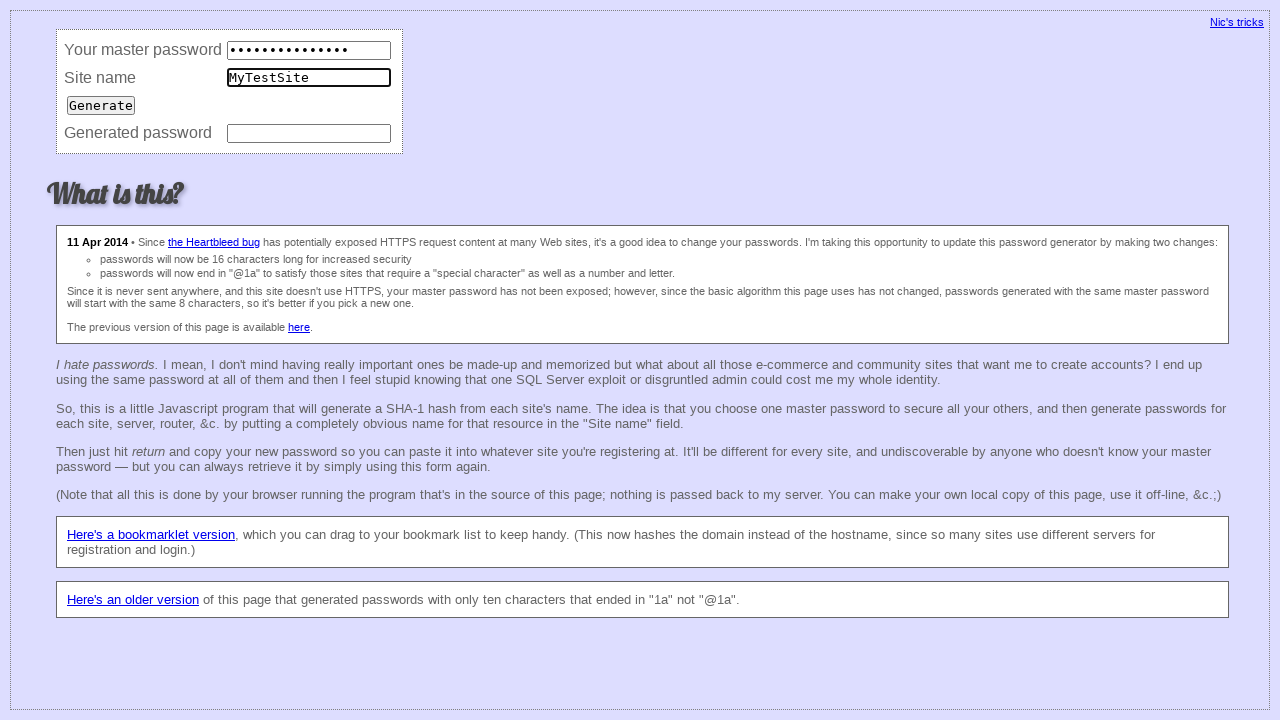

Clicked the generate password button at (101, 105) on xpath=/html/body/form/table/tbody/tr[3]/td/input
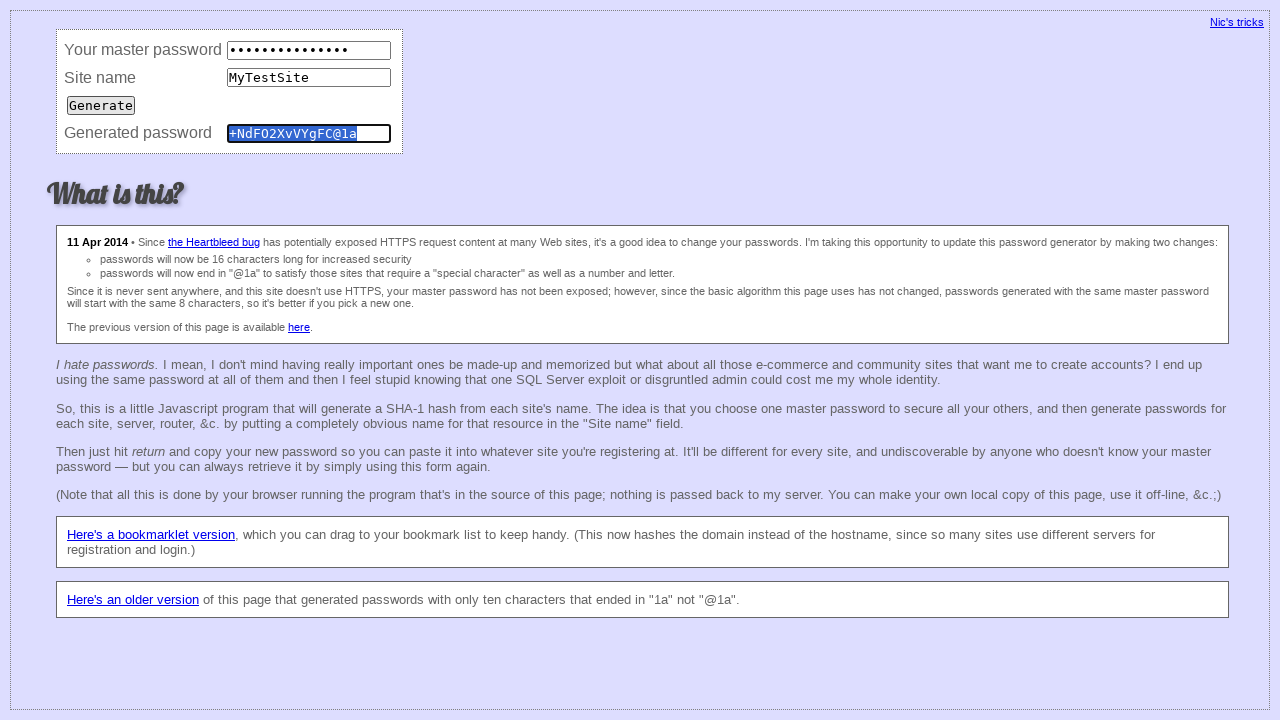

Generated password field is now visible
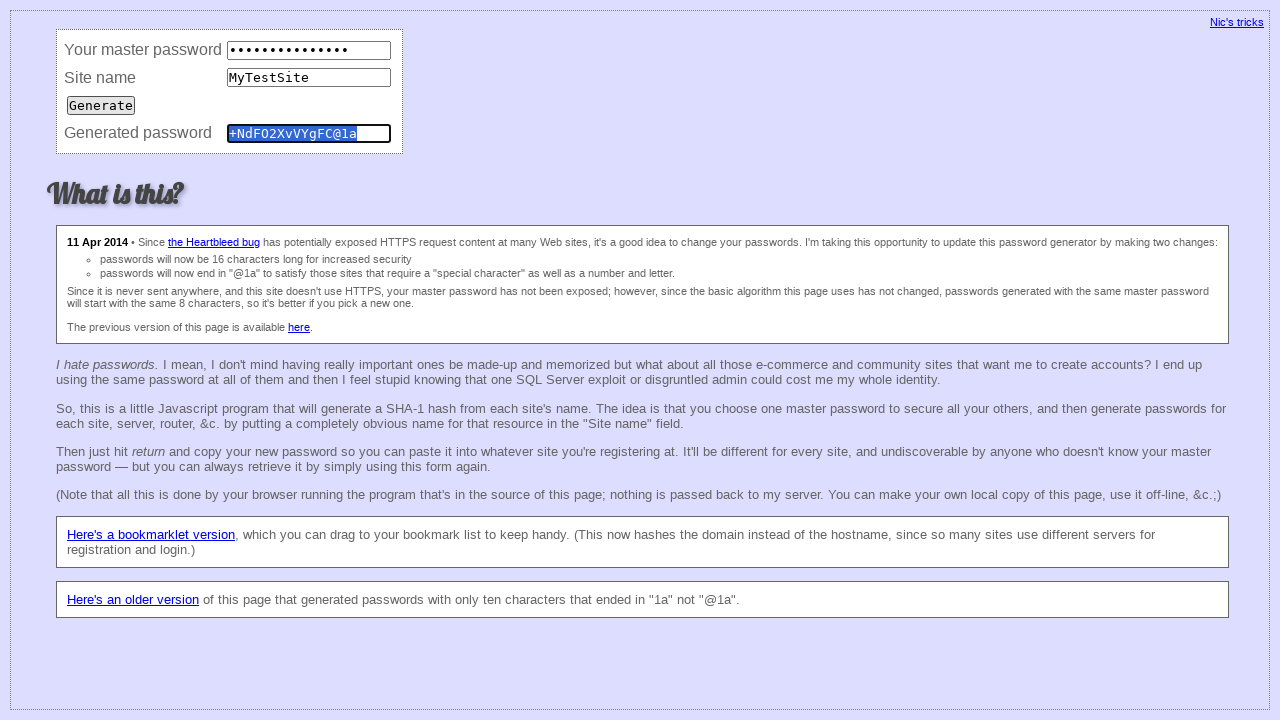

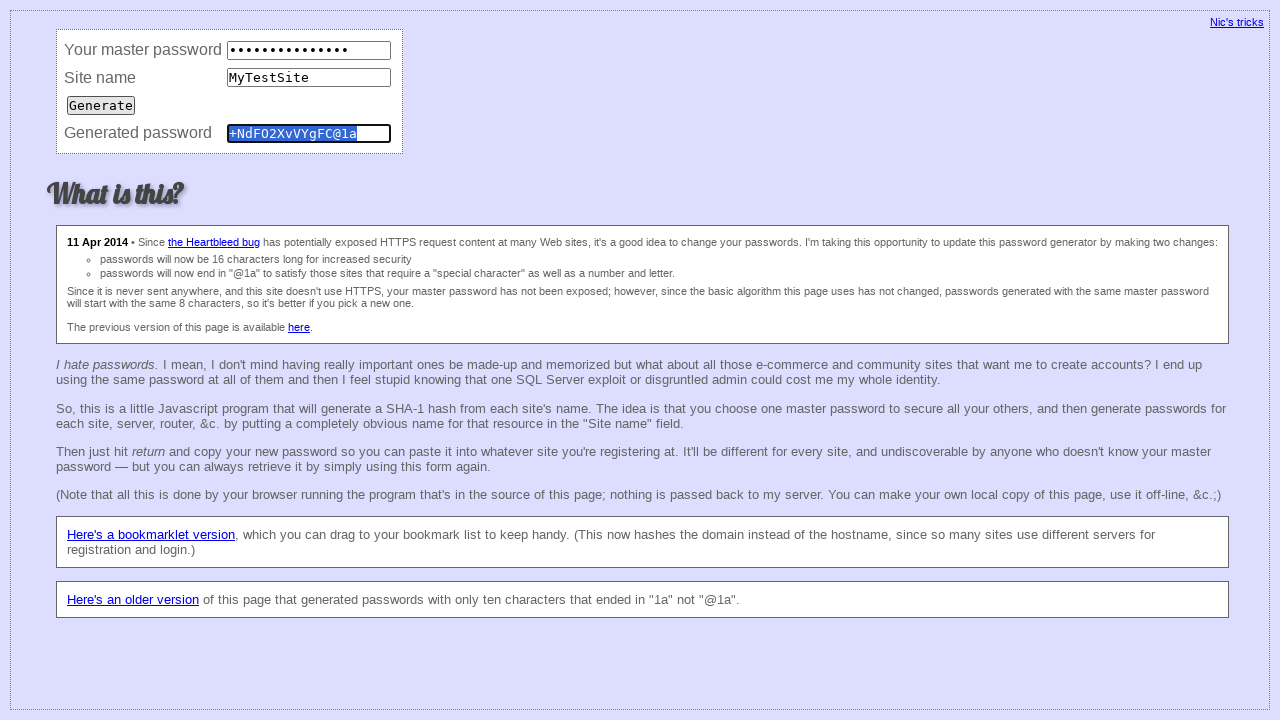